Tests entering a value in a datalist input field

Starting URL: https://bonigarcia.dev/selenium-webdriver-java/web-form.html

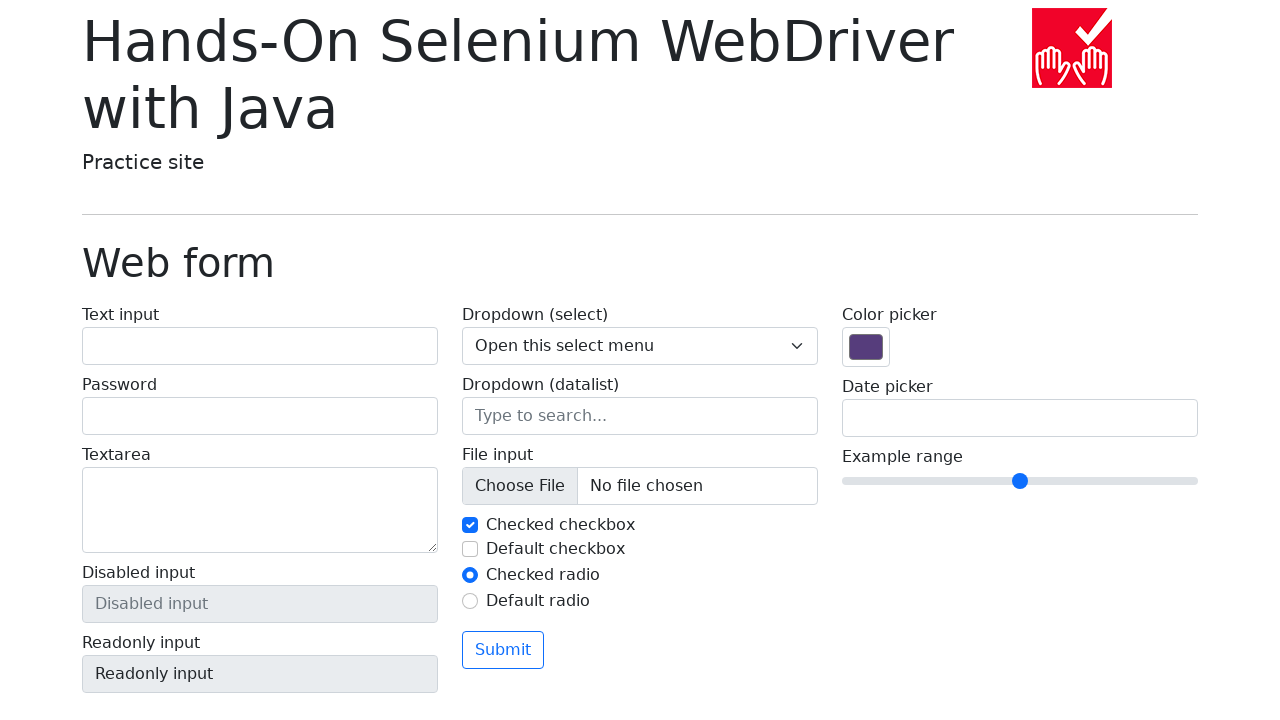

Filled datalist input field with 'San Francisco' on input[list='my-options']
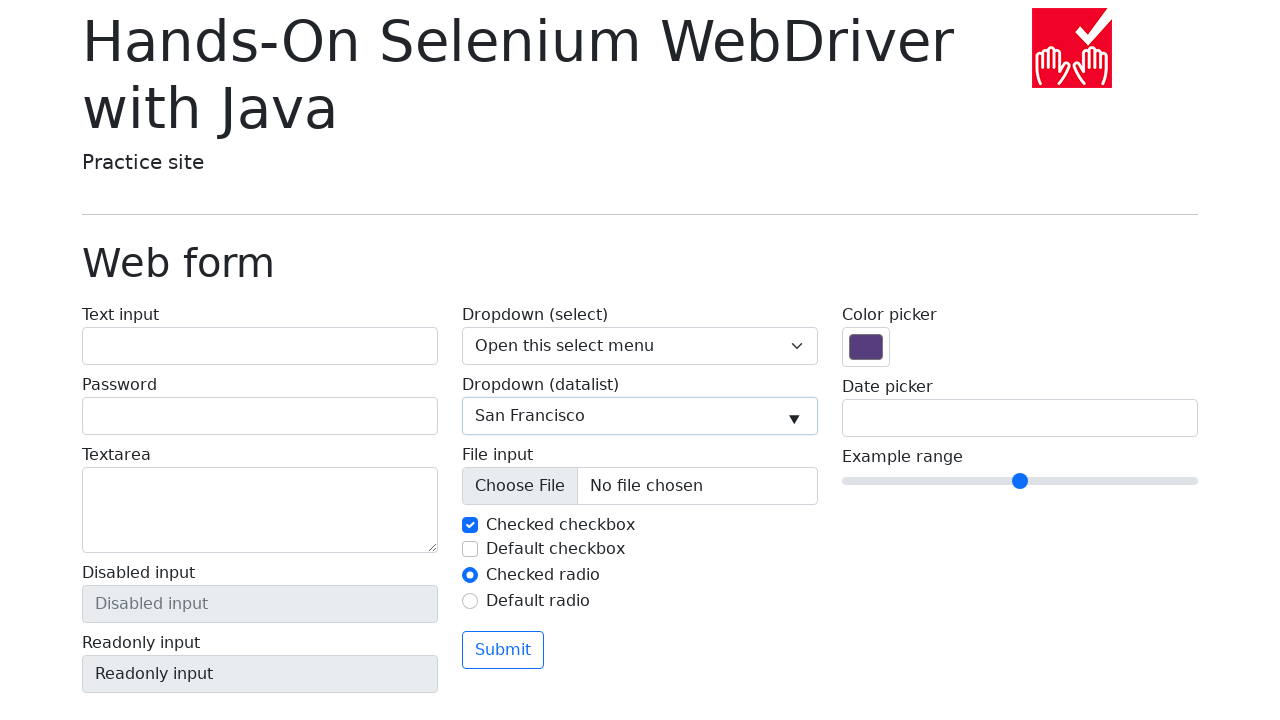

Verified that datalist input value equals 'San Francisco'
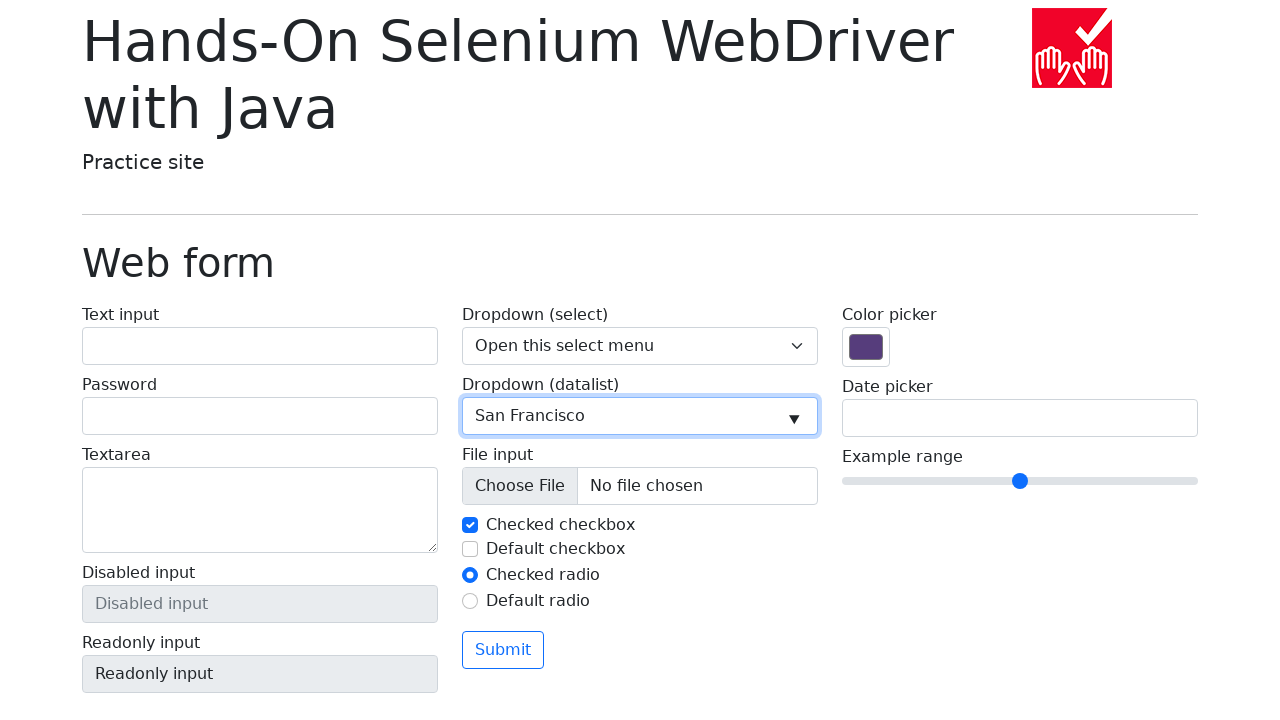

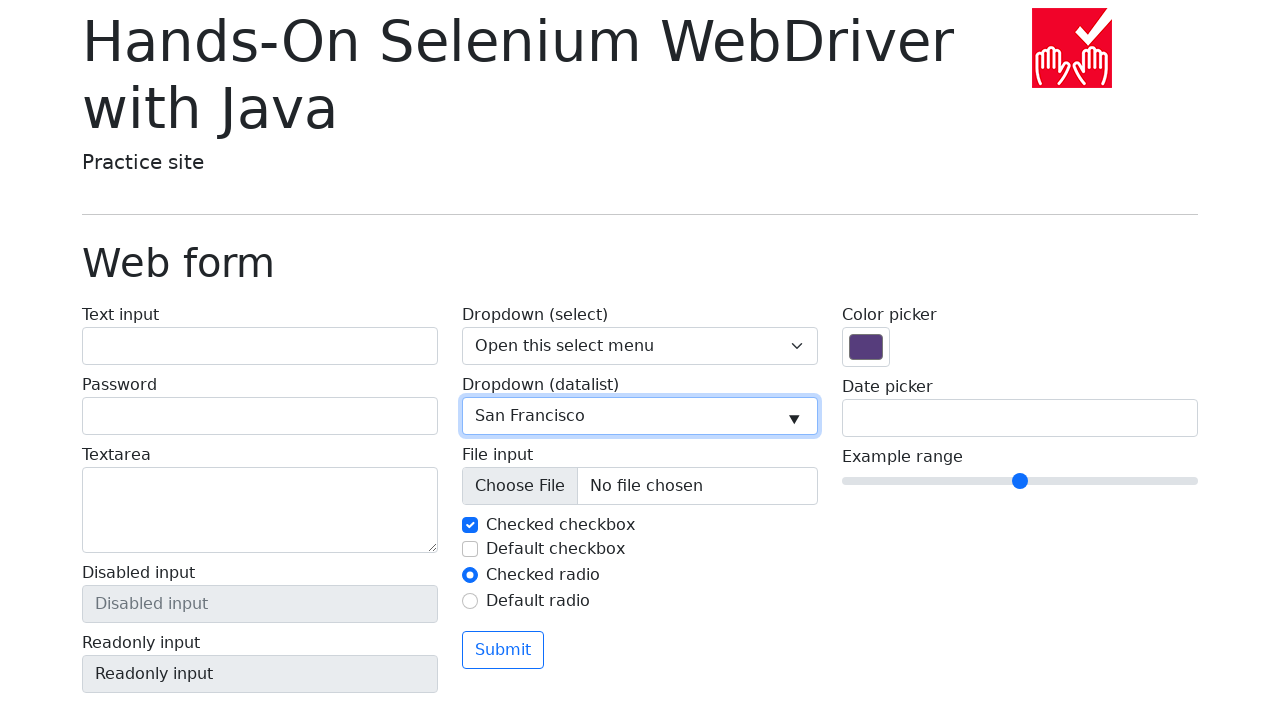